Navigates to the DemoBlaze store homepage and verifies that the page title is "STORE"

Starting URL: https://www.demoblaze.com/index.html

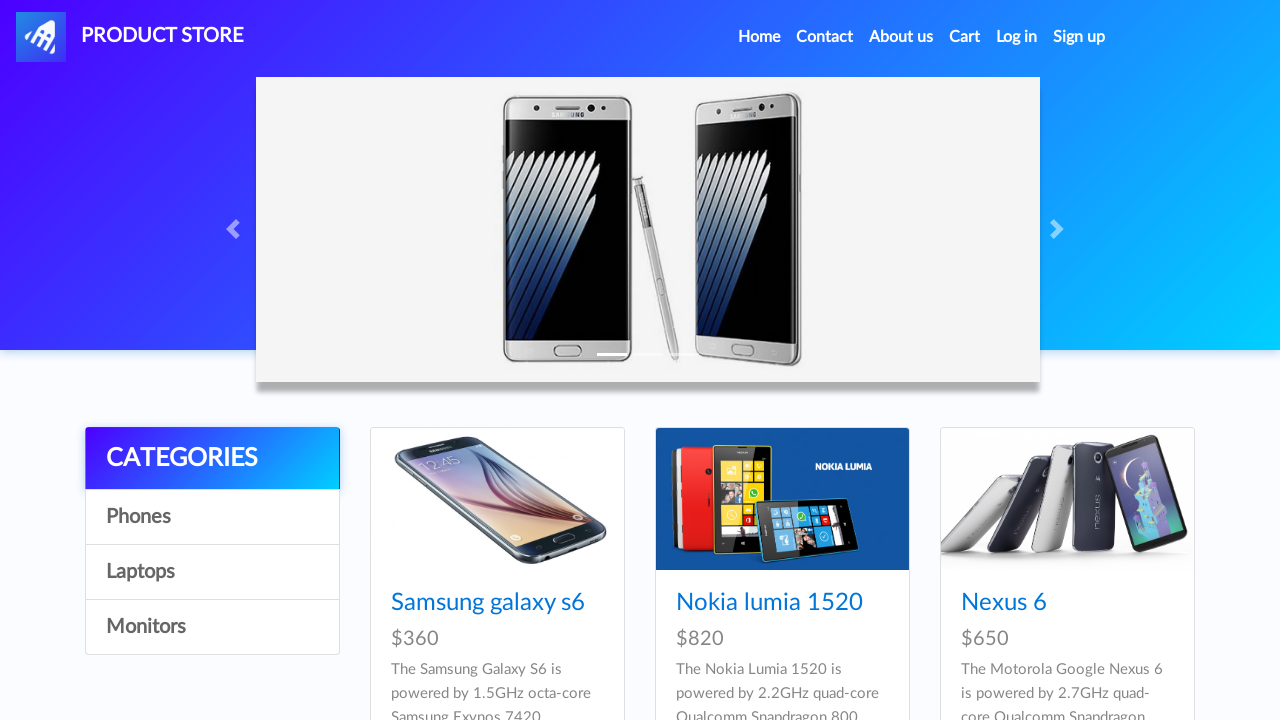

Navigated to DemoBlaze store homepage
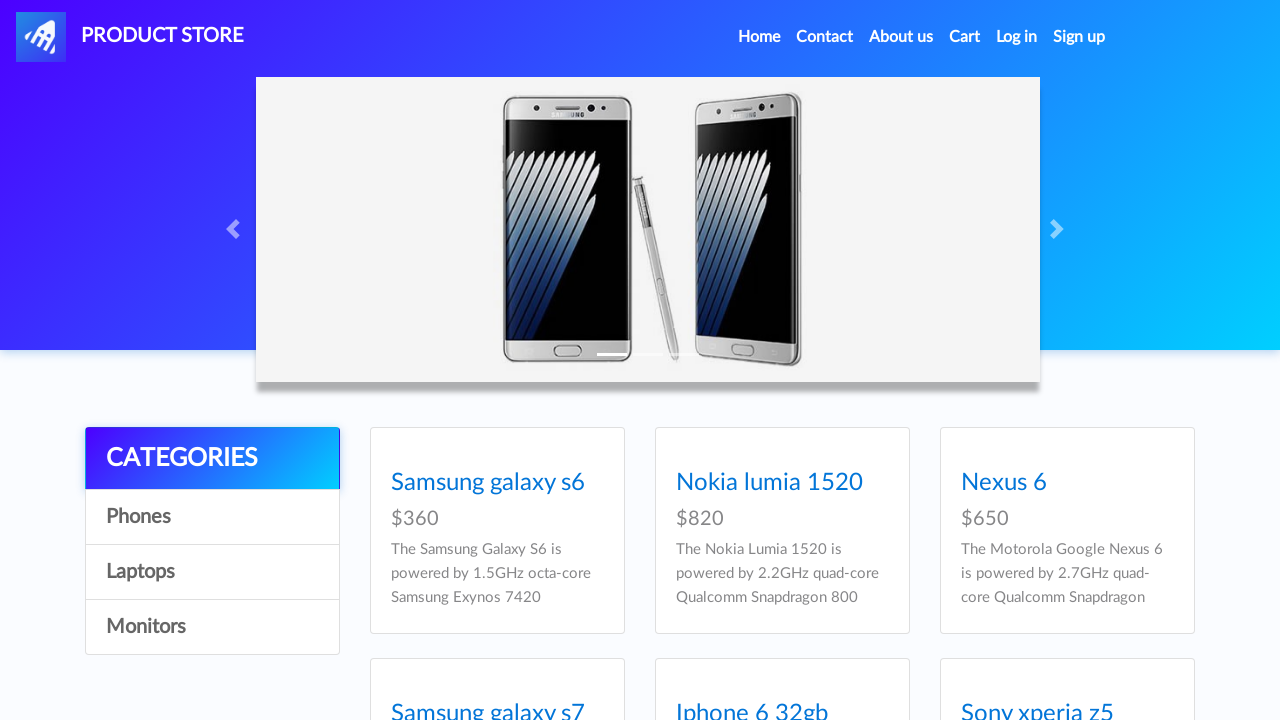

Verified page title is 'STORE'
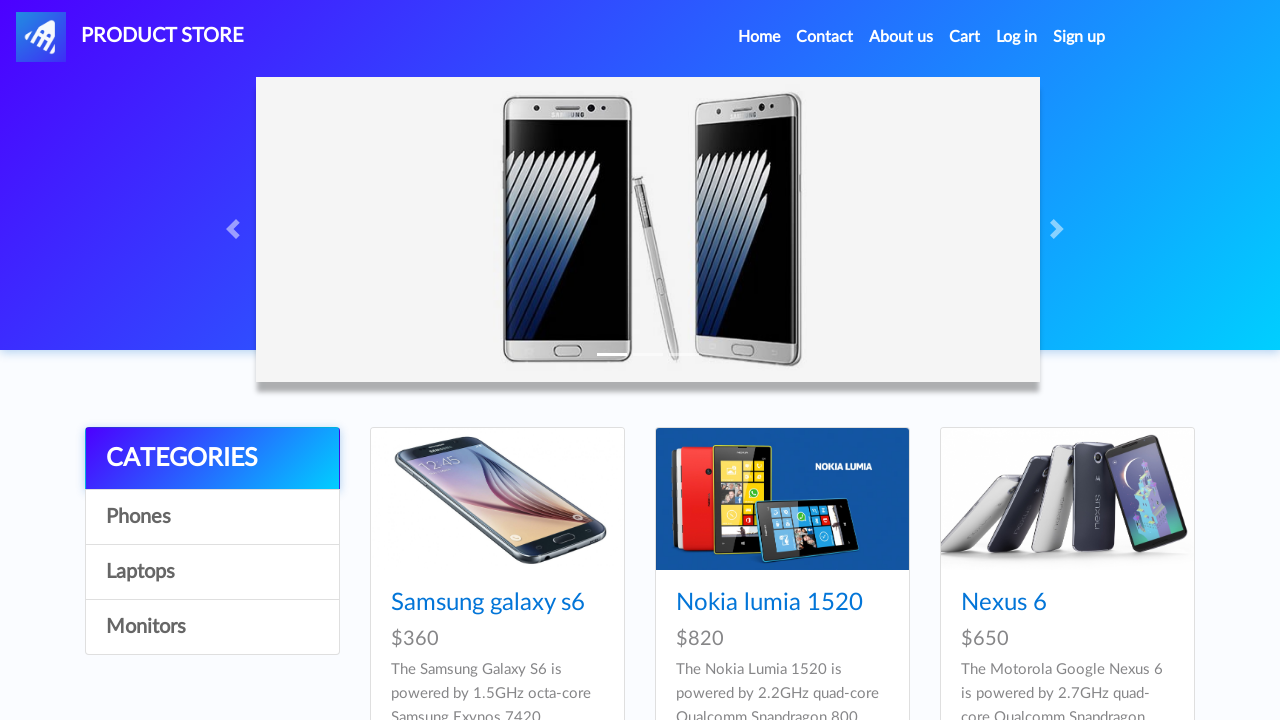

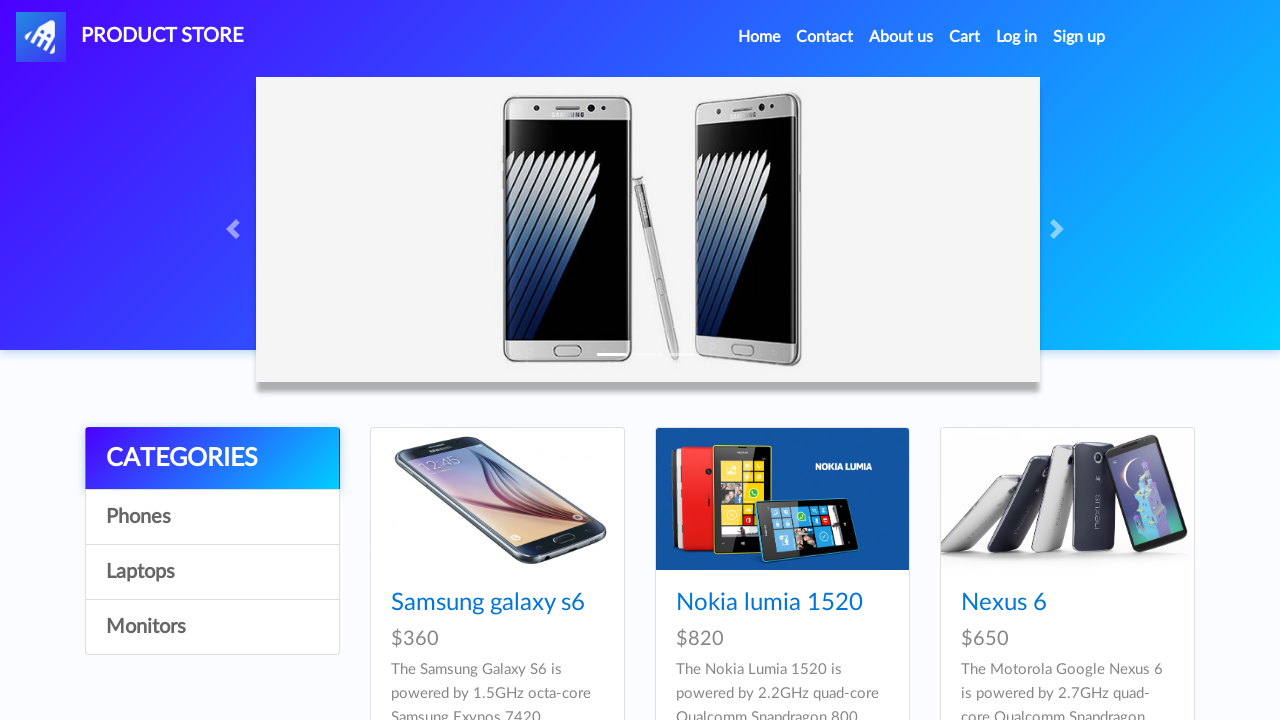